Tests the train search functionality on erail.in by entering source station (MAS - Chennai) and destination station (MDU - Madurai), then submitting the search to view available trains.

Starting URL: https://erail.in/trains-between-stations/

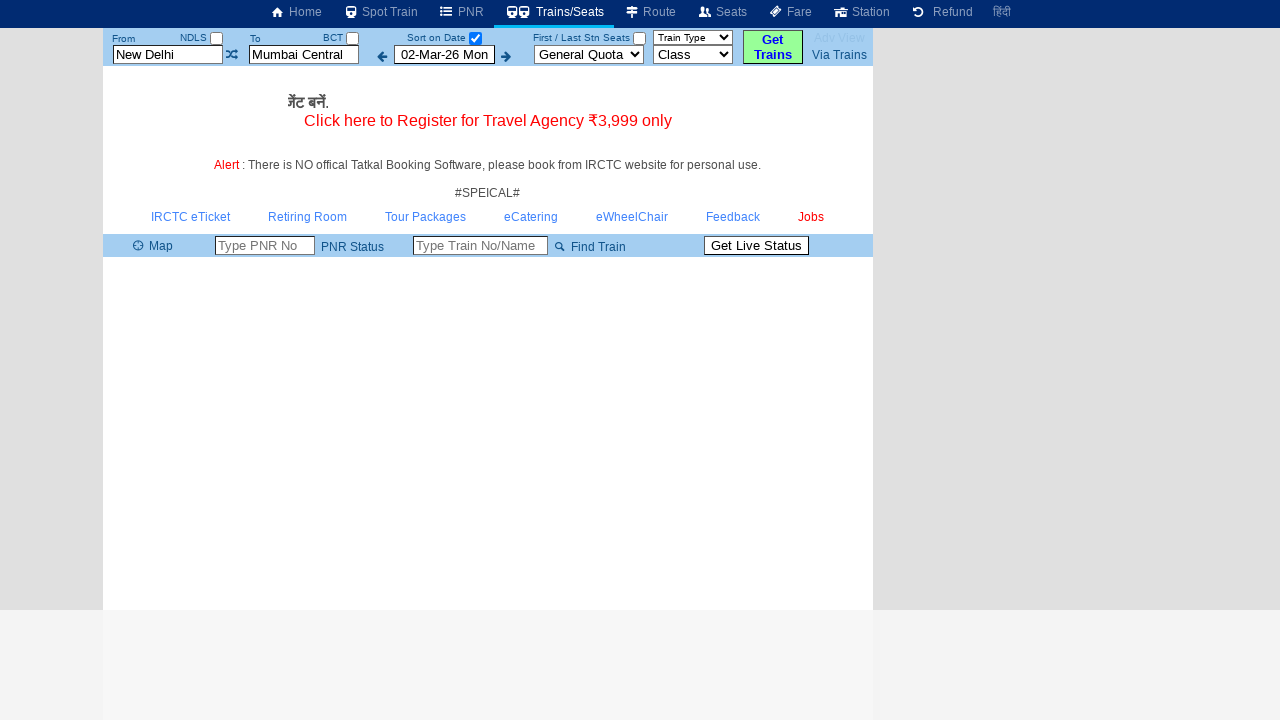

Cleared the 'From' station field on #txtStationFrom
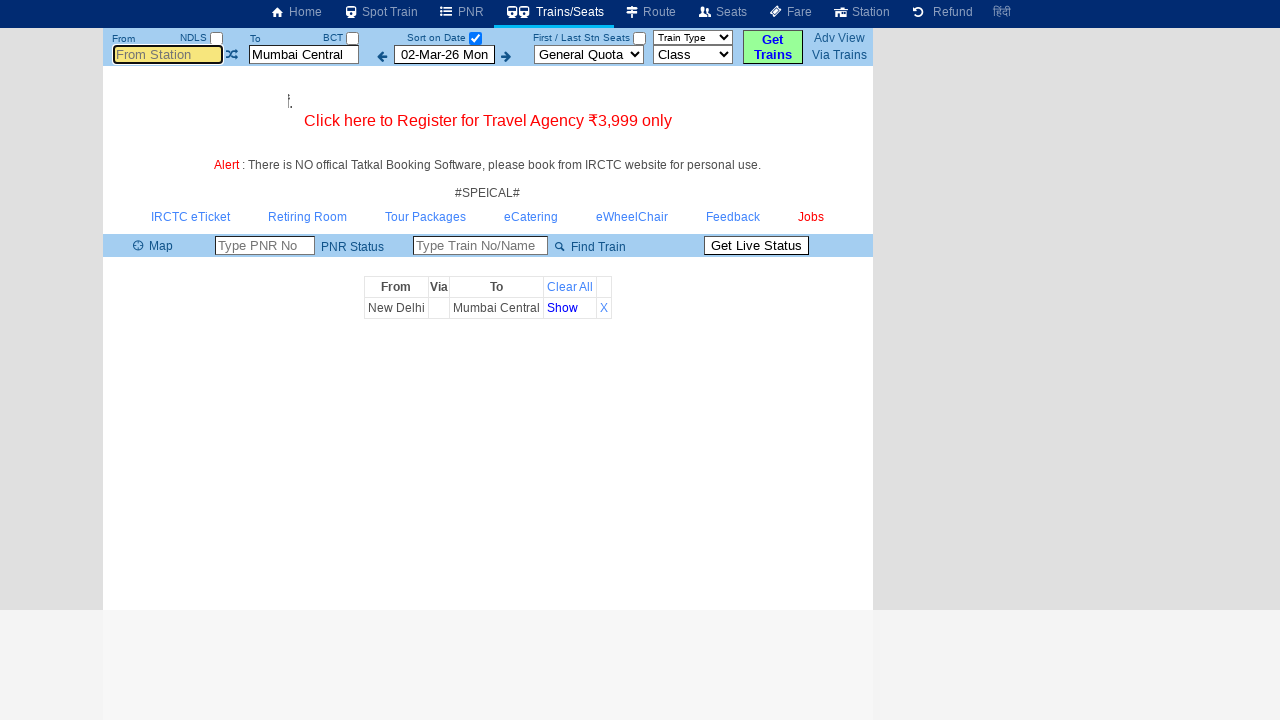

Filled 'From' station field with 'MAS' (Chennai) on #txtStationFrom
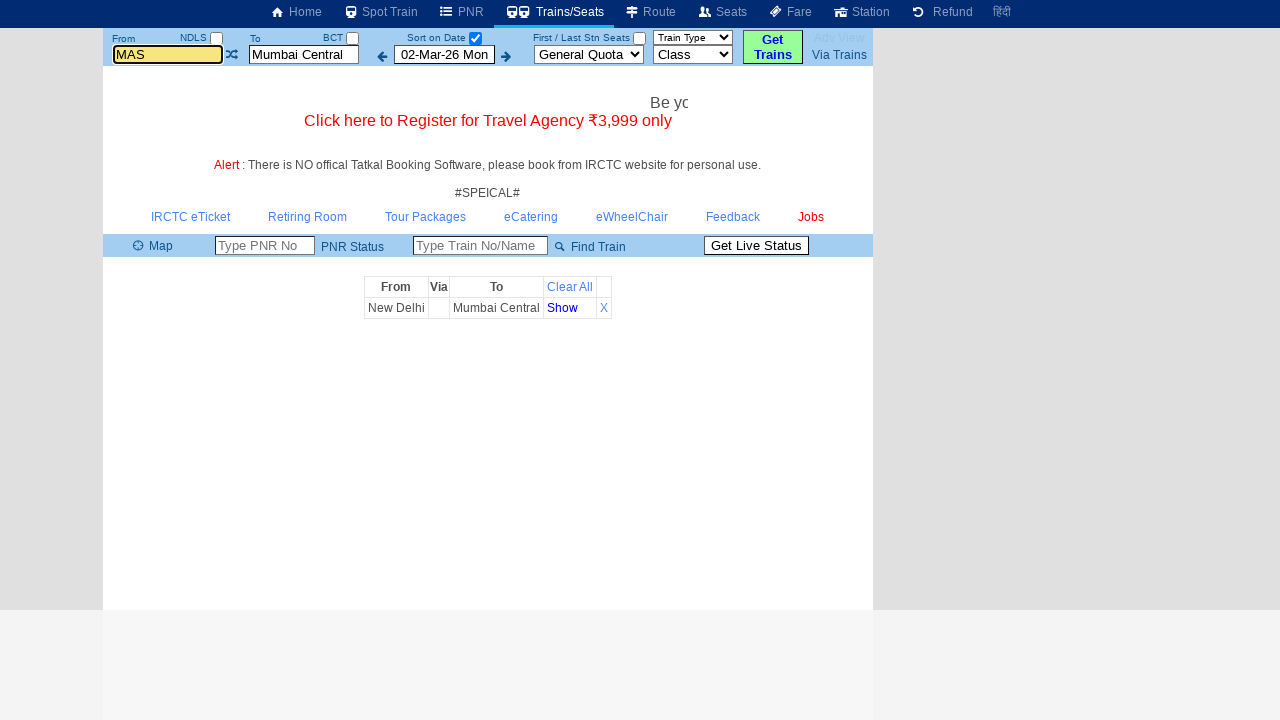

Pressed Enter to confirm source station selection on #txtStationFrom
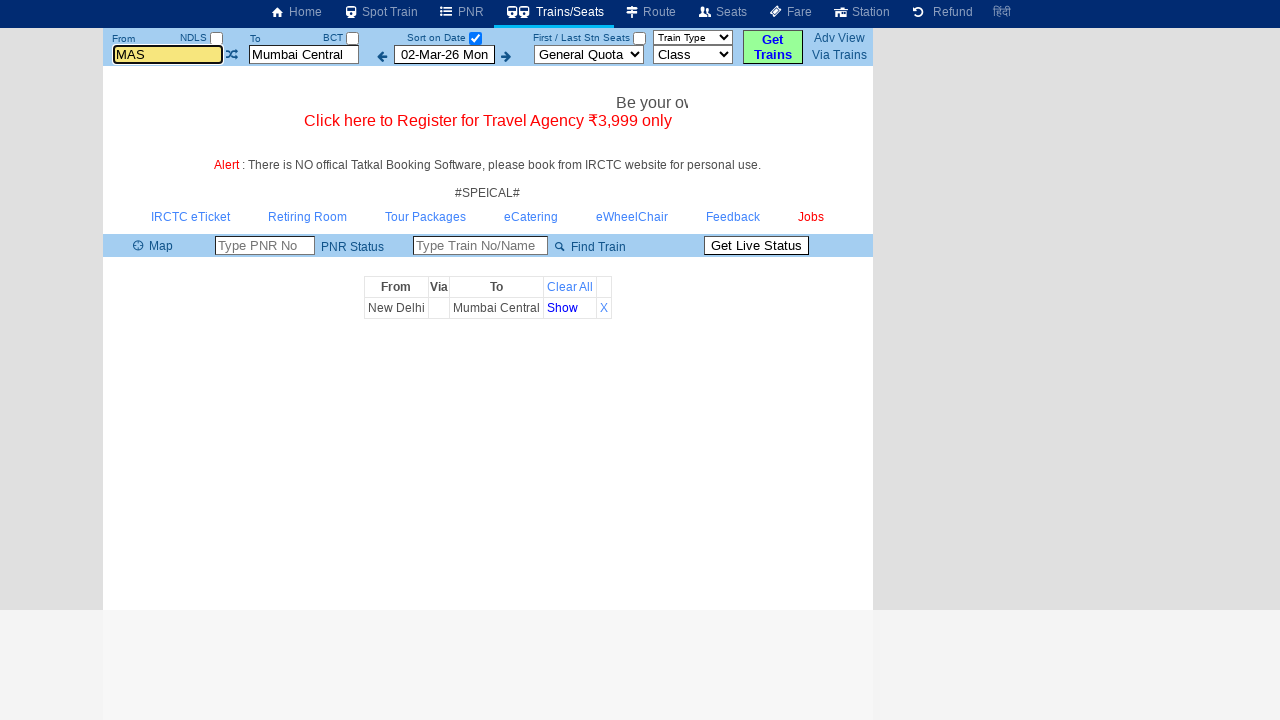

Cleared the 'To' station field on #txtStationTo
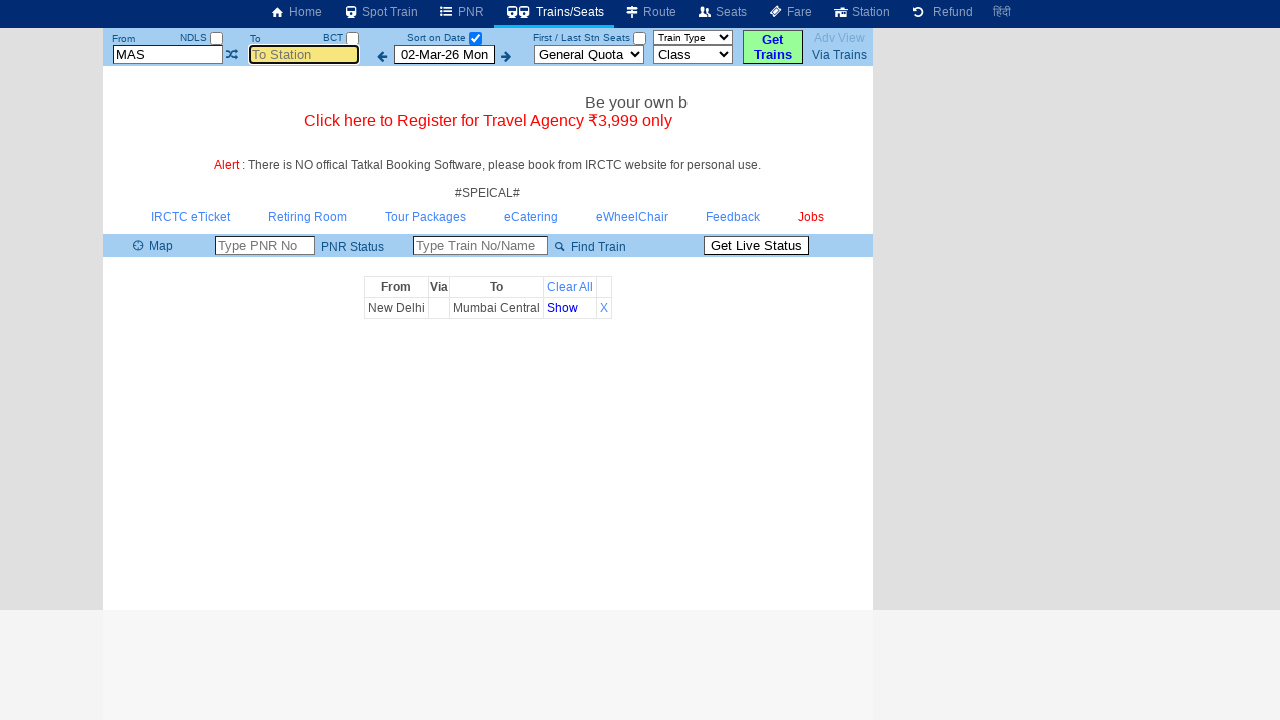

Filled 'To' station field with 'MDU' (Madurai) on #txtStationTo
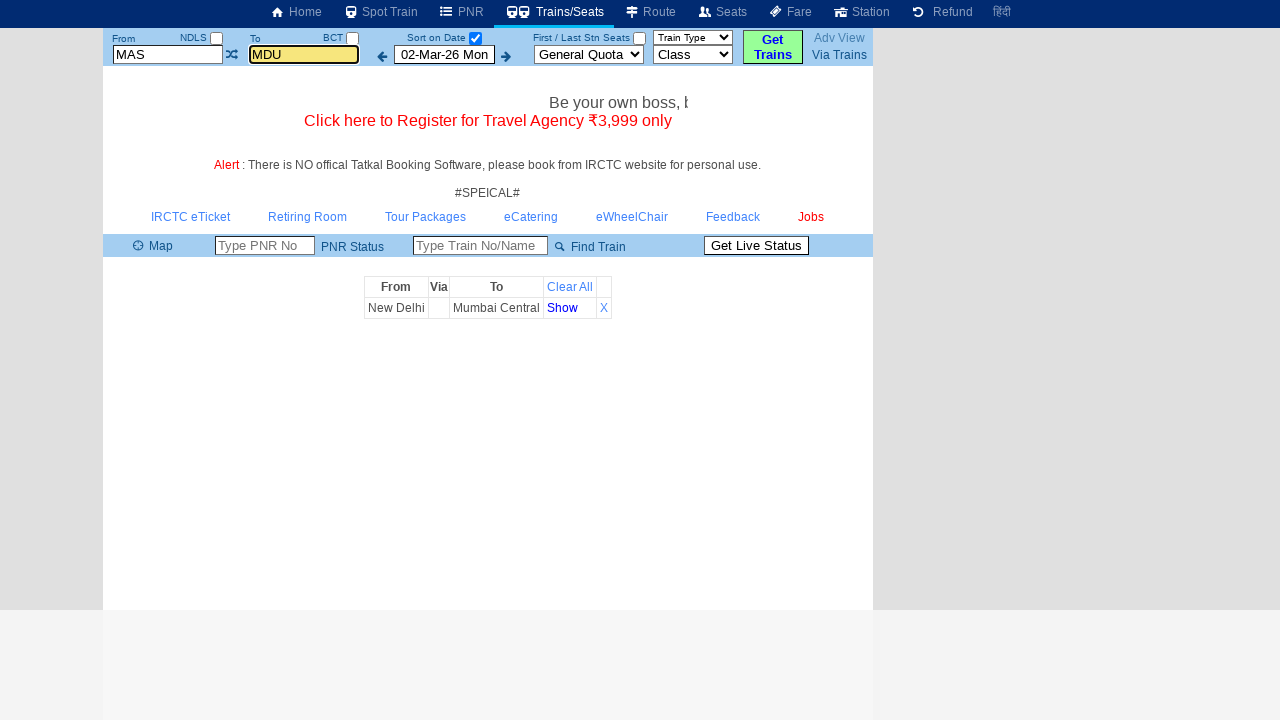

Pressed Enter to confirm destination station selection on #txtStationTo
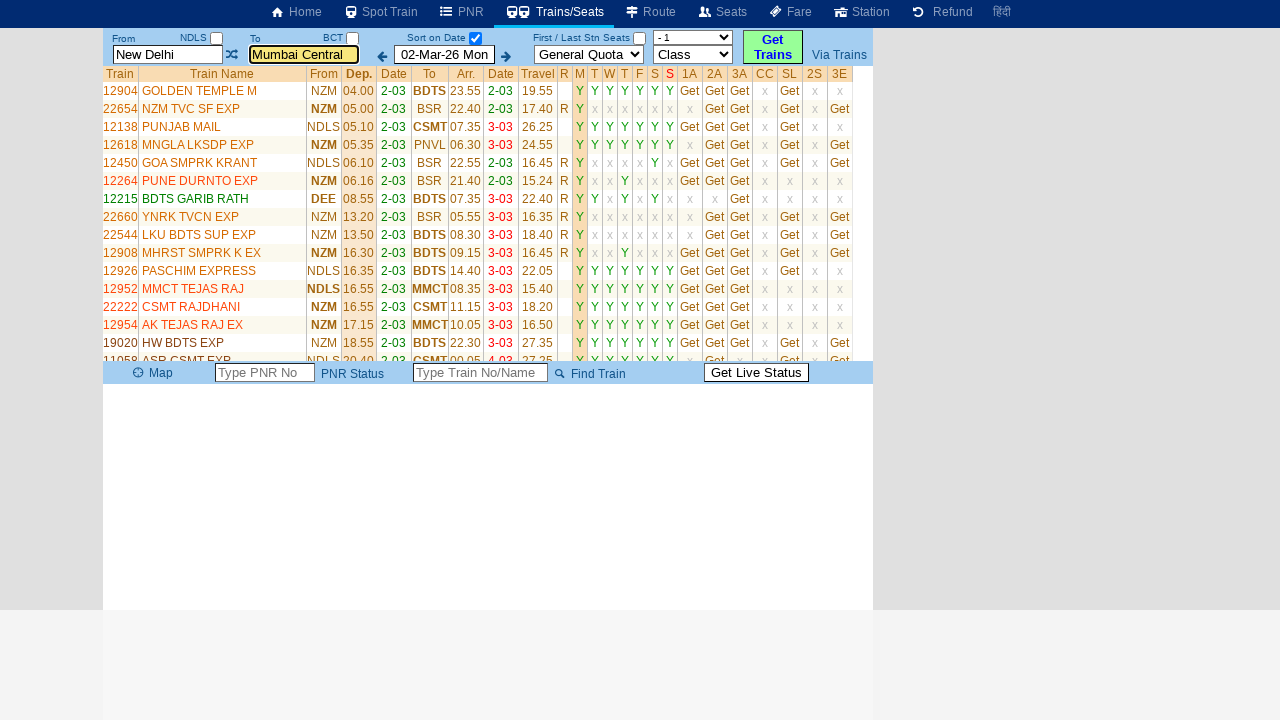

Clicked checkbox to show all trains regardless of date at (475, 38) on xpath=//label[@for='chkSelectDateOnly']/following-sibling::input
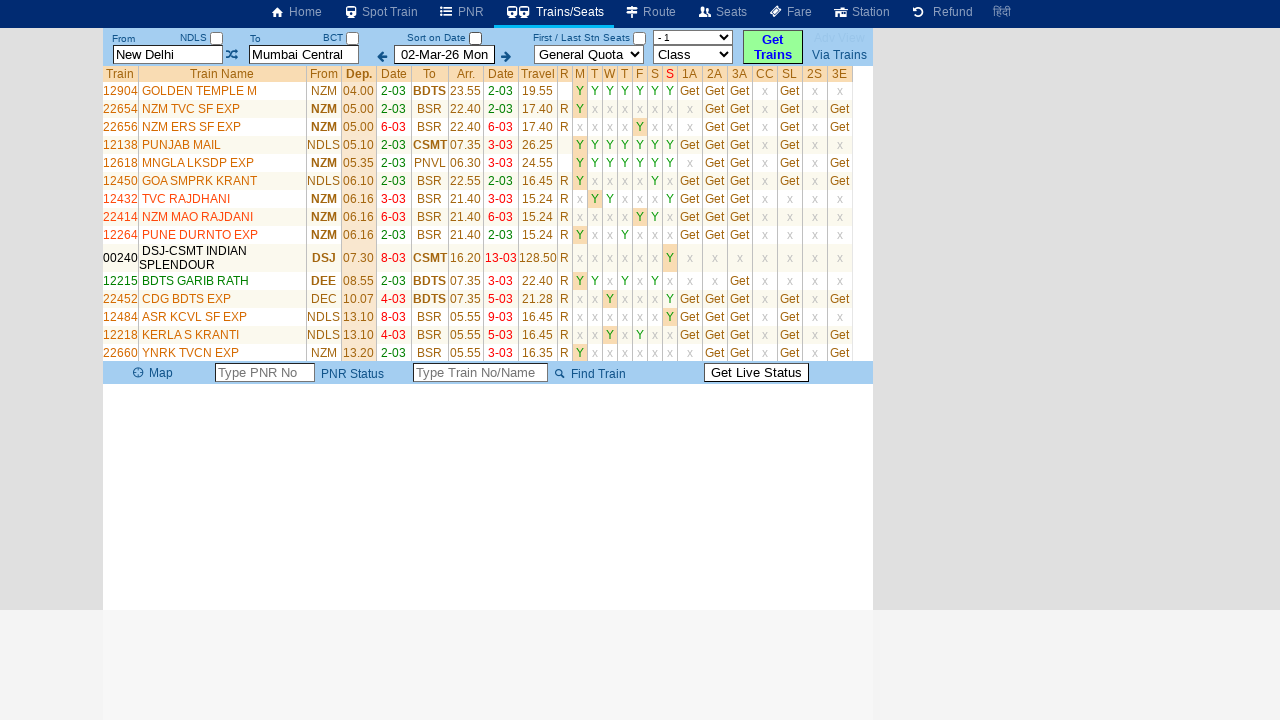

Train search results table loaded successfully
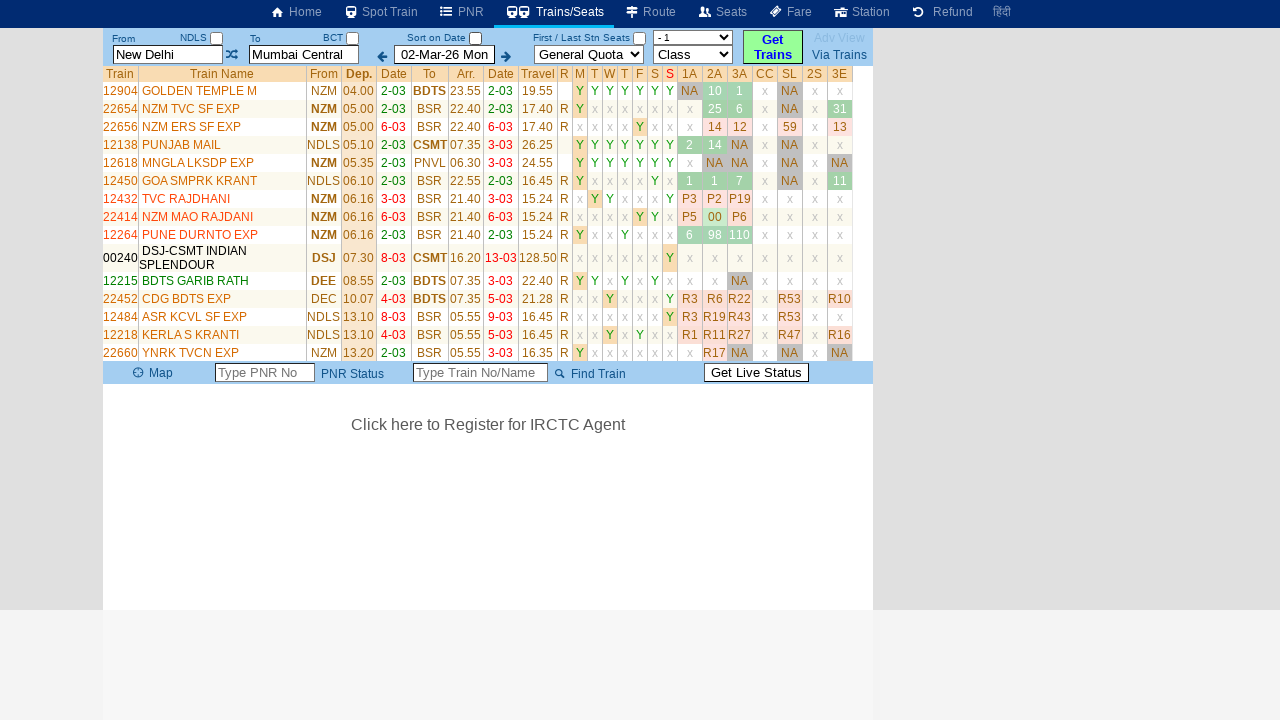

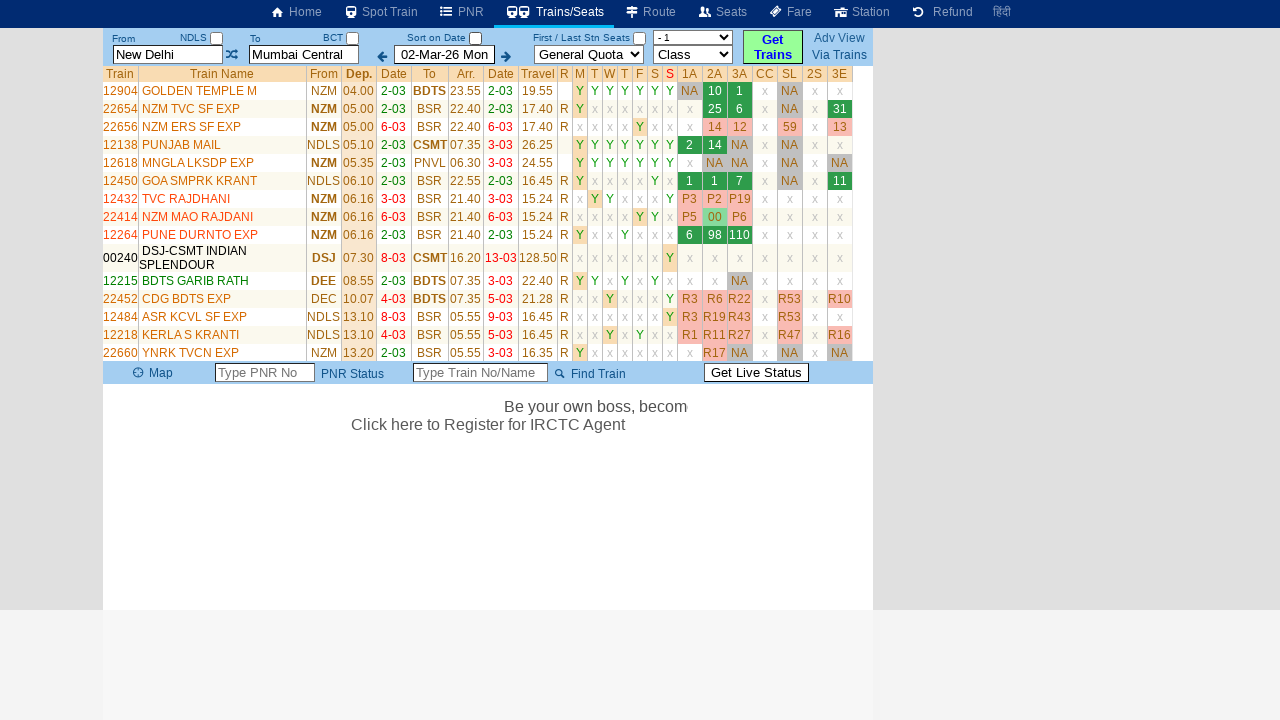